Navigates to Rahul Shetty Academy homepage and verifies the page loads by checking that the title and URL are accessible.

Starting URL: https://rahulshettyacademy.com/

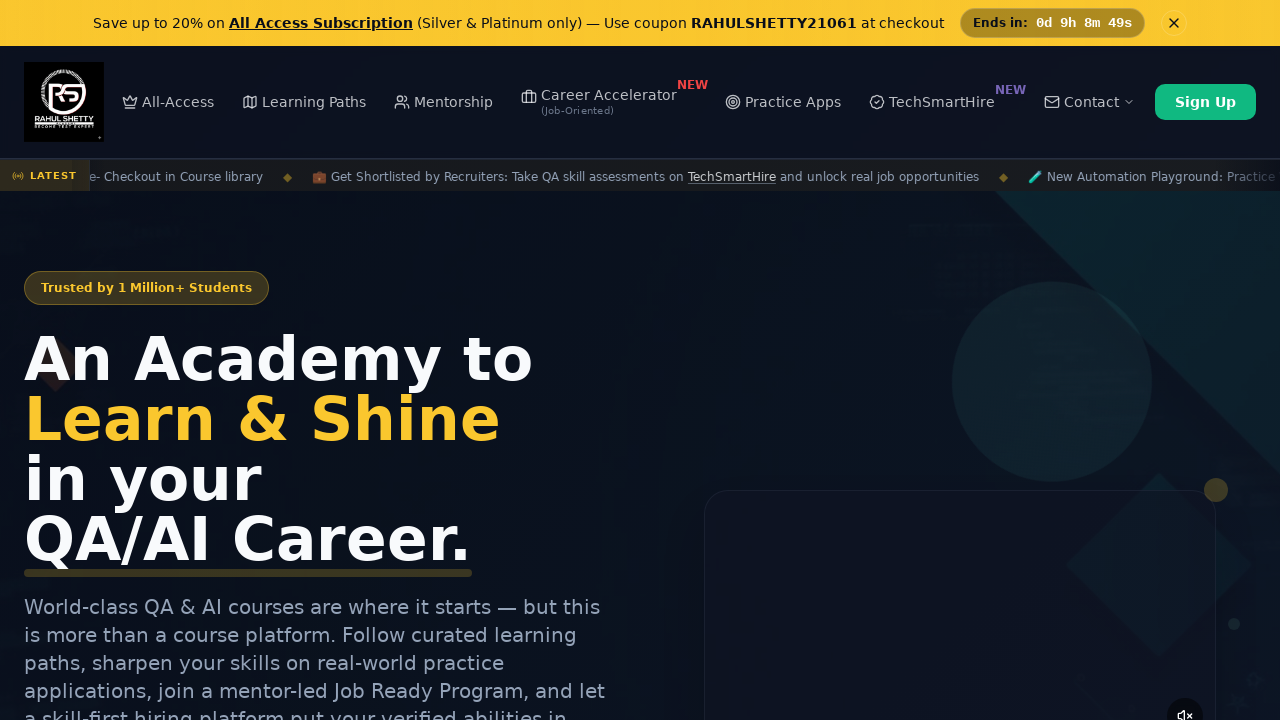

Waited for page to reach domcontentloaded state
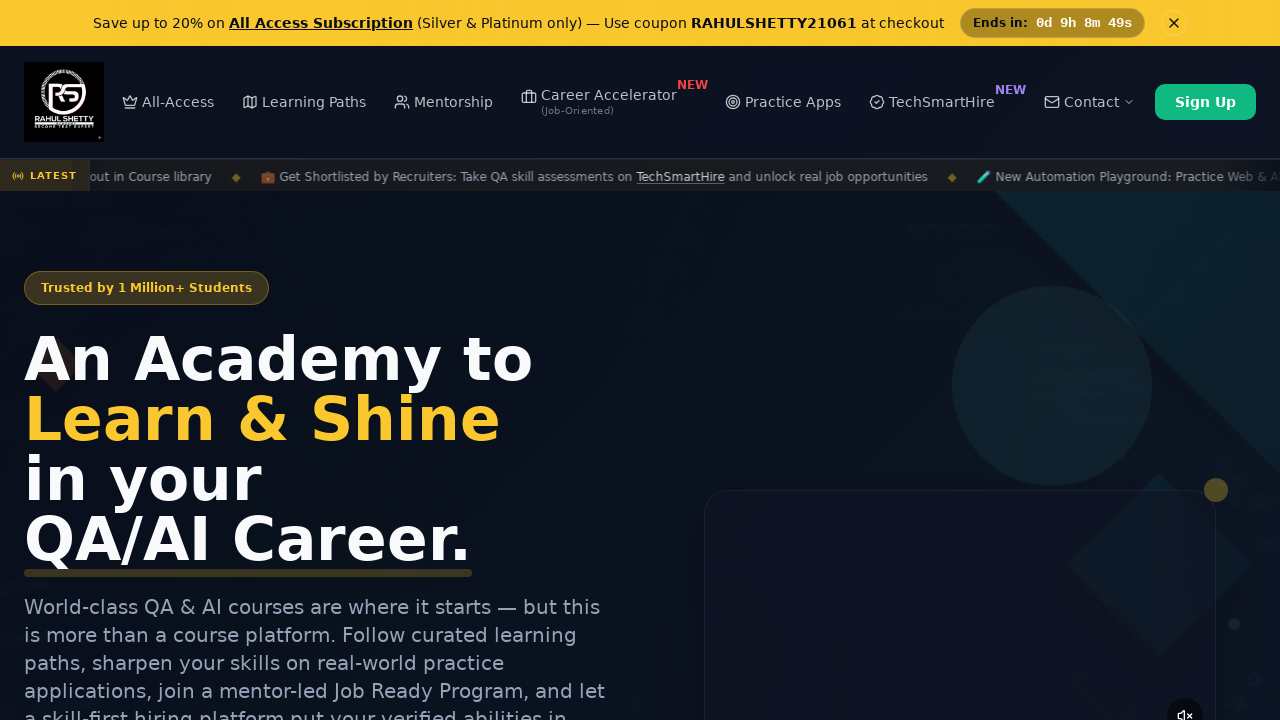

Retrieved page title: 'Rahul Shetty Academy | QA Automation, Playwright, AI Testing & Online Training'
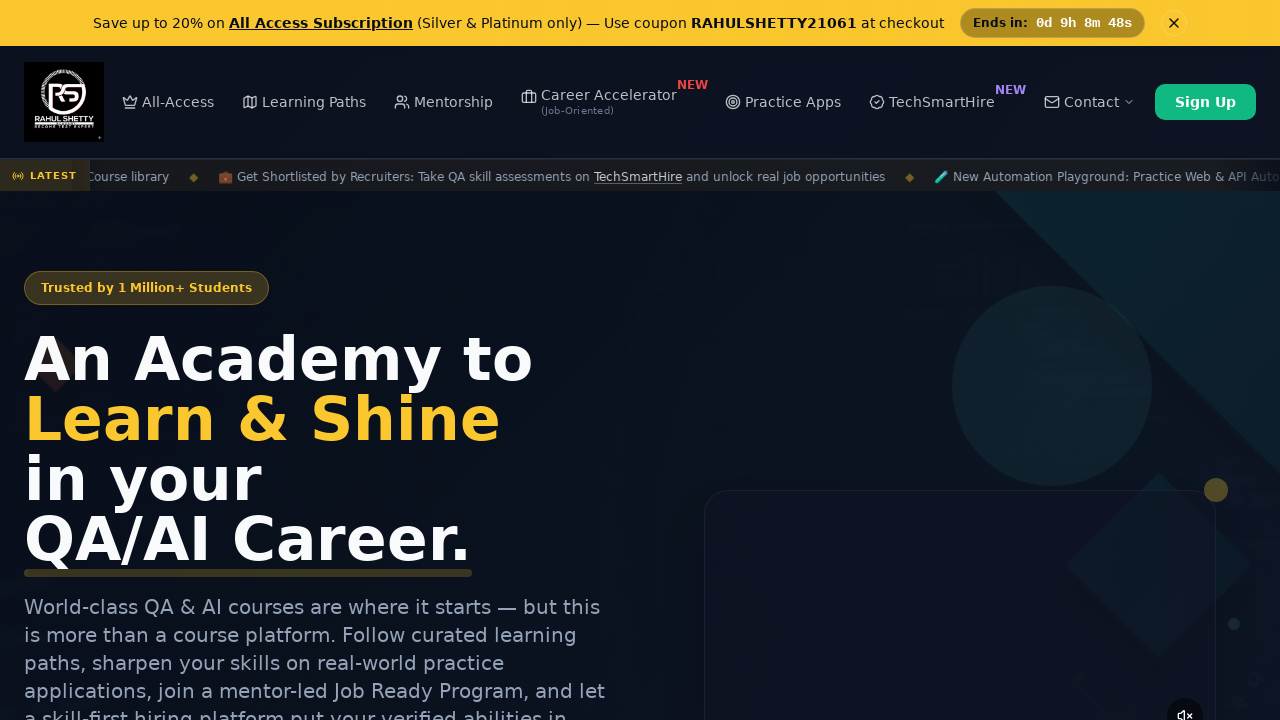

Retrieved current URL: 'https://rahulshettyacademy.com/'
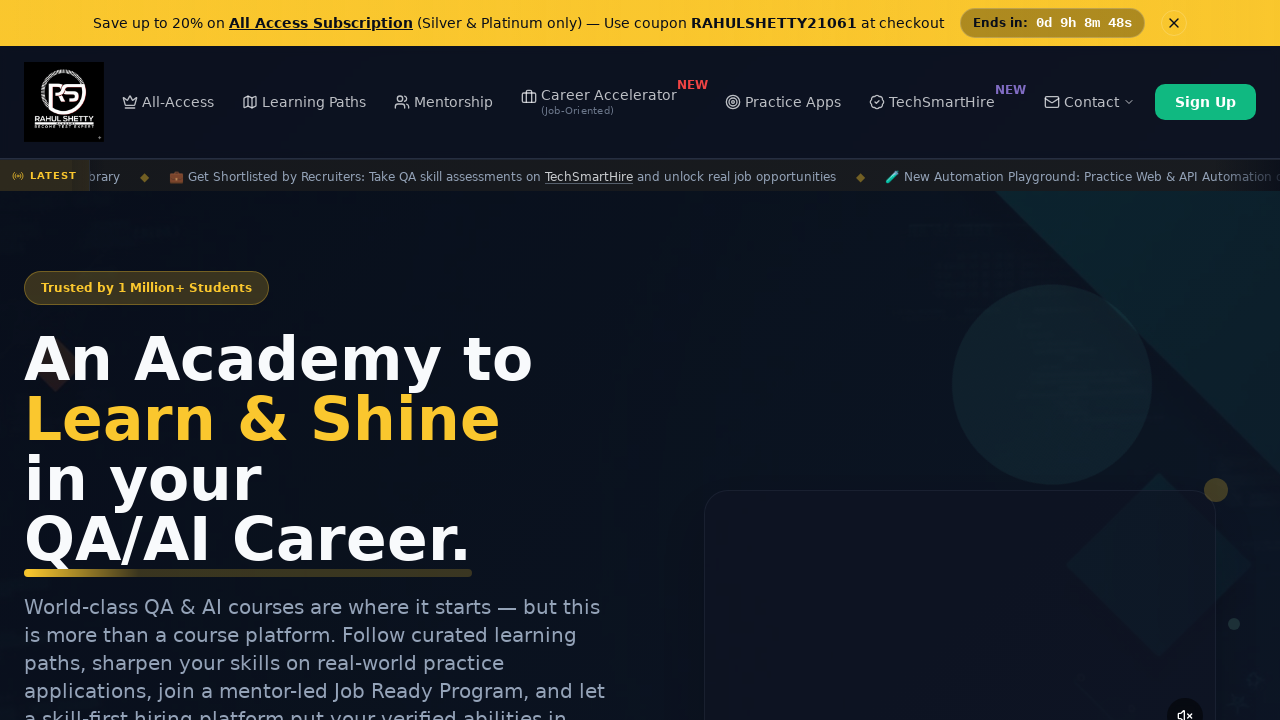

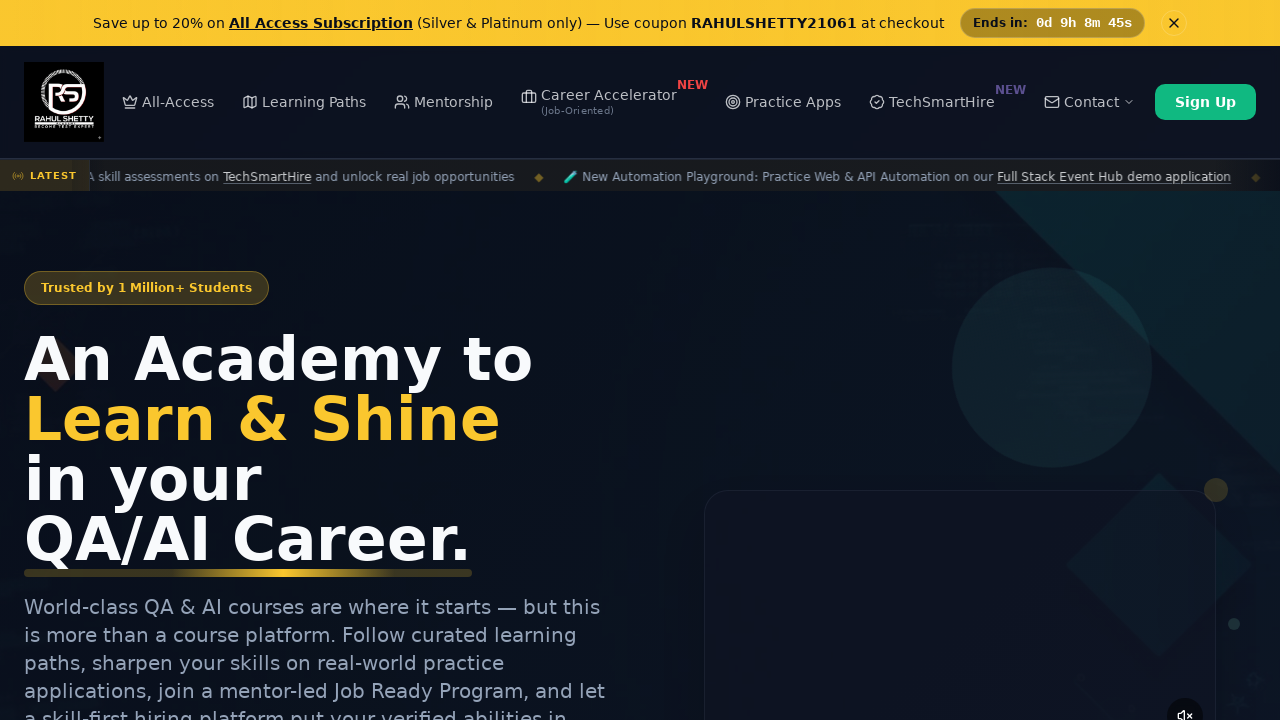